Tests clicking on the date picker to open the calendar and selecting the 25th day from the current month.

Starting URL: https://testautomationpractice.blogspot.com/

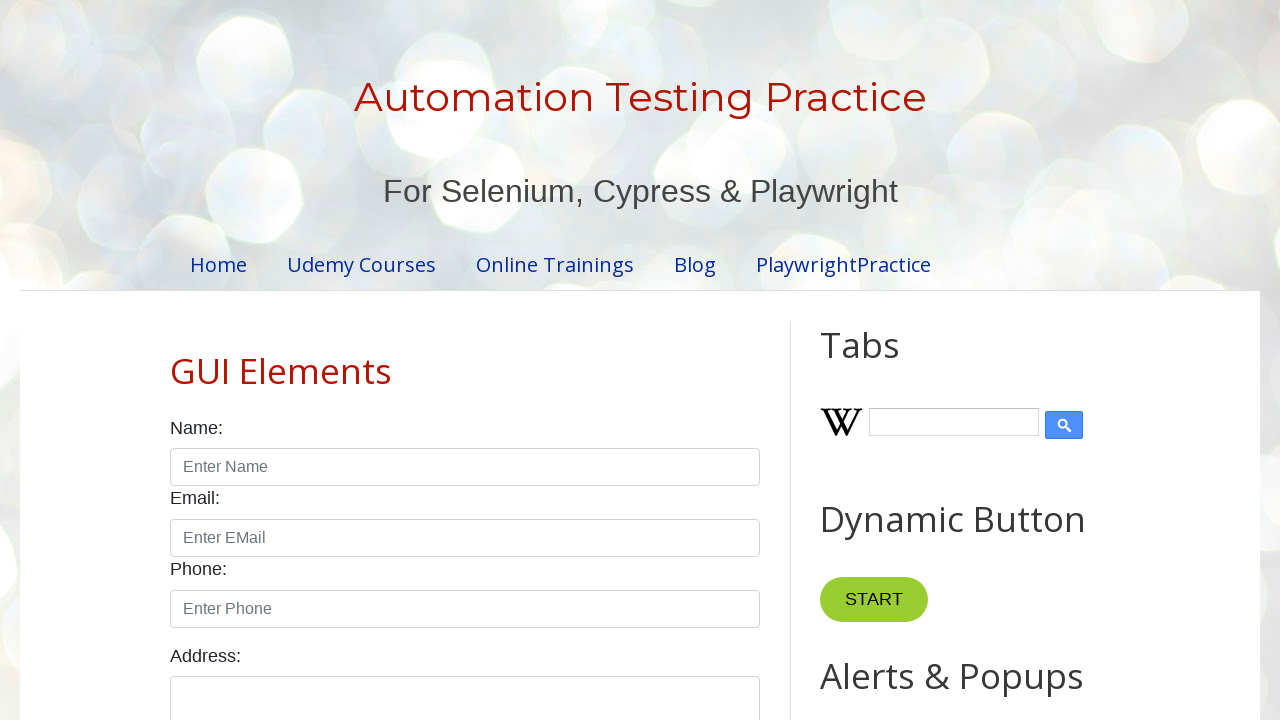

Clicked on the date picker to open the calendar at (515, 360) on #datepicker
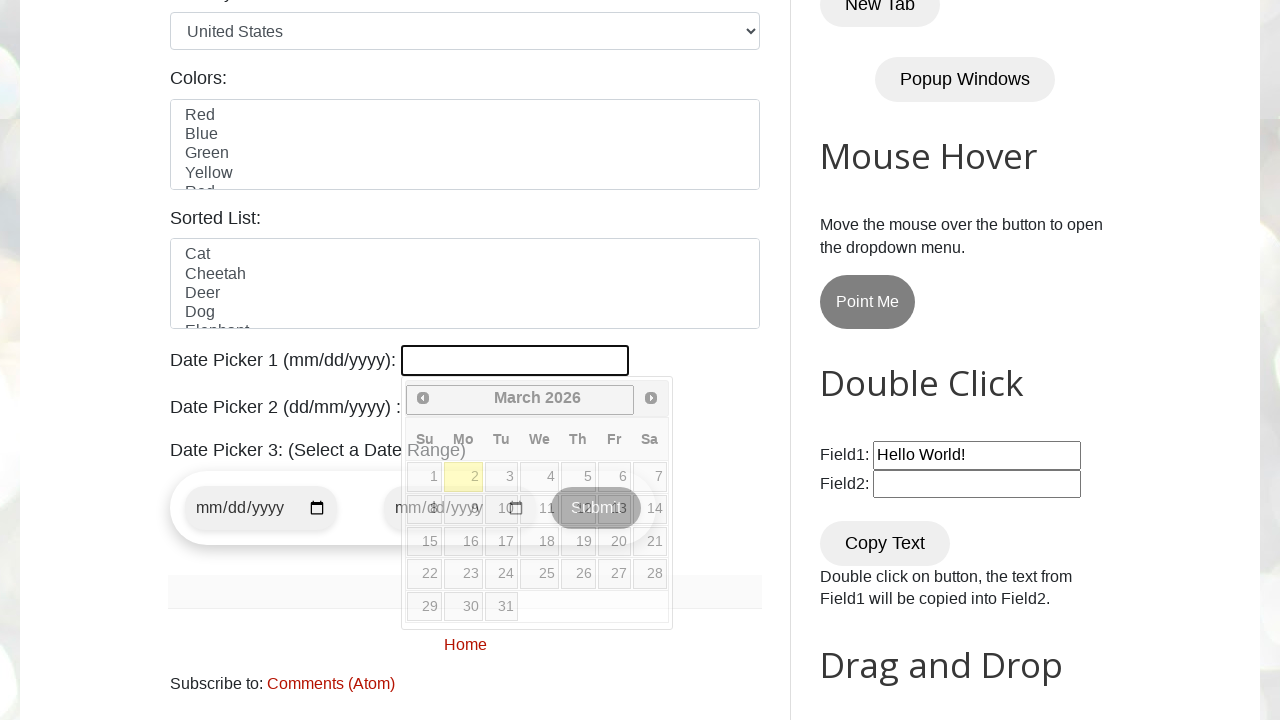

Selected the 25th day from the calendar at (540, 574) on internal:role=link[name="25"s]
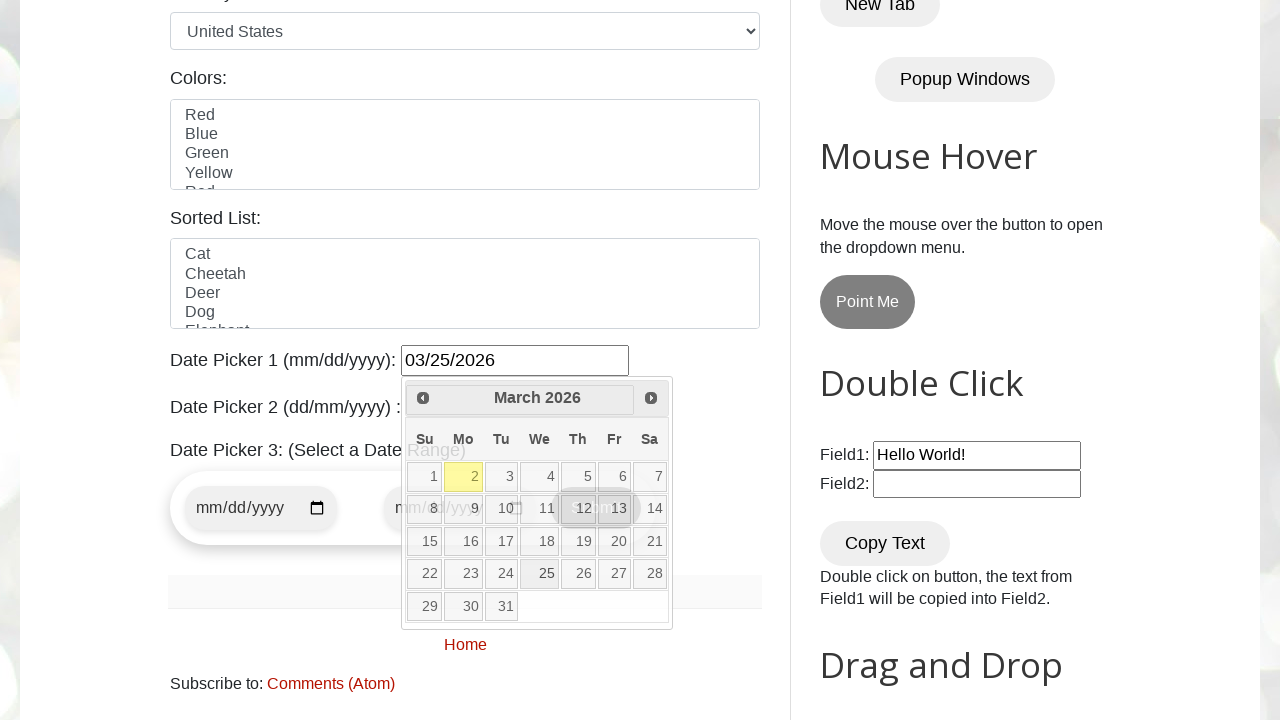

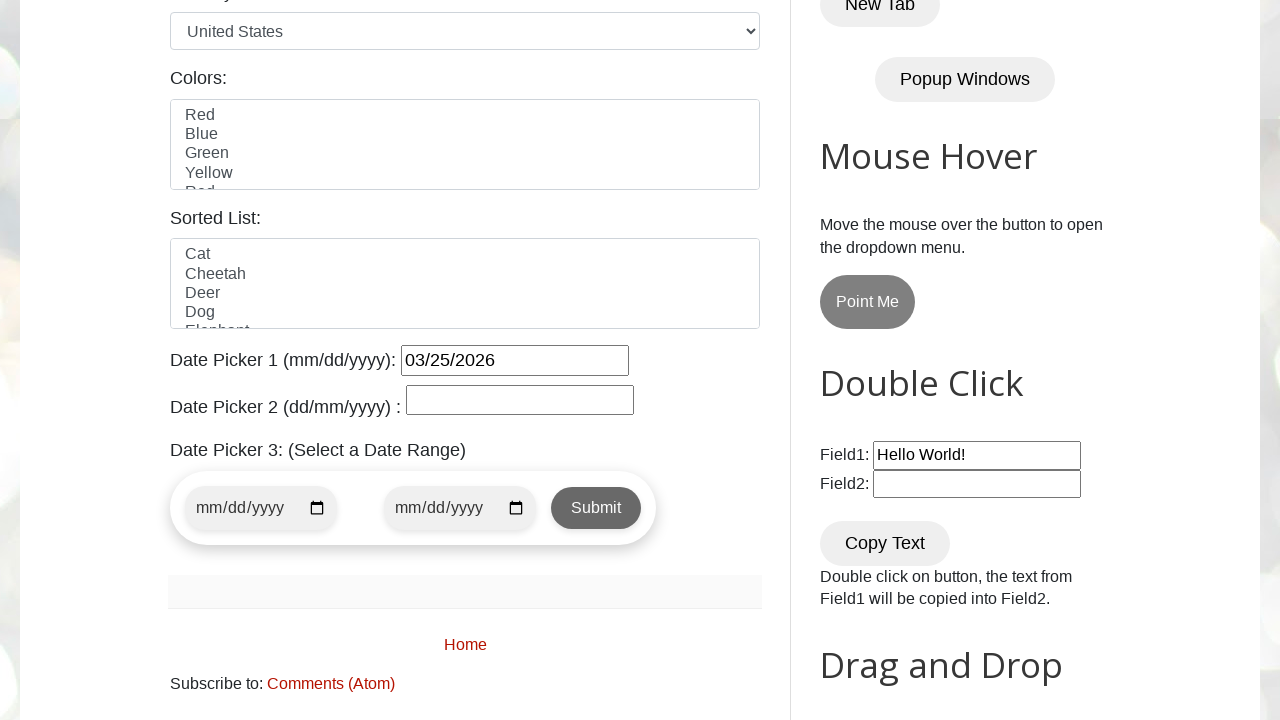